Tests handling of hidden elements by finding radio buttons with the same ID, checking their visibility via coordinates, and clicking on the visible one

Starting URL: http://seleniumpractise.blogspot.com/2016/08/how-to-automate-radio-button-in.html

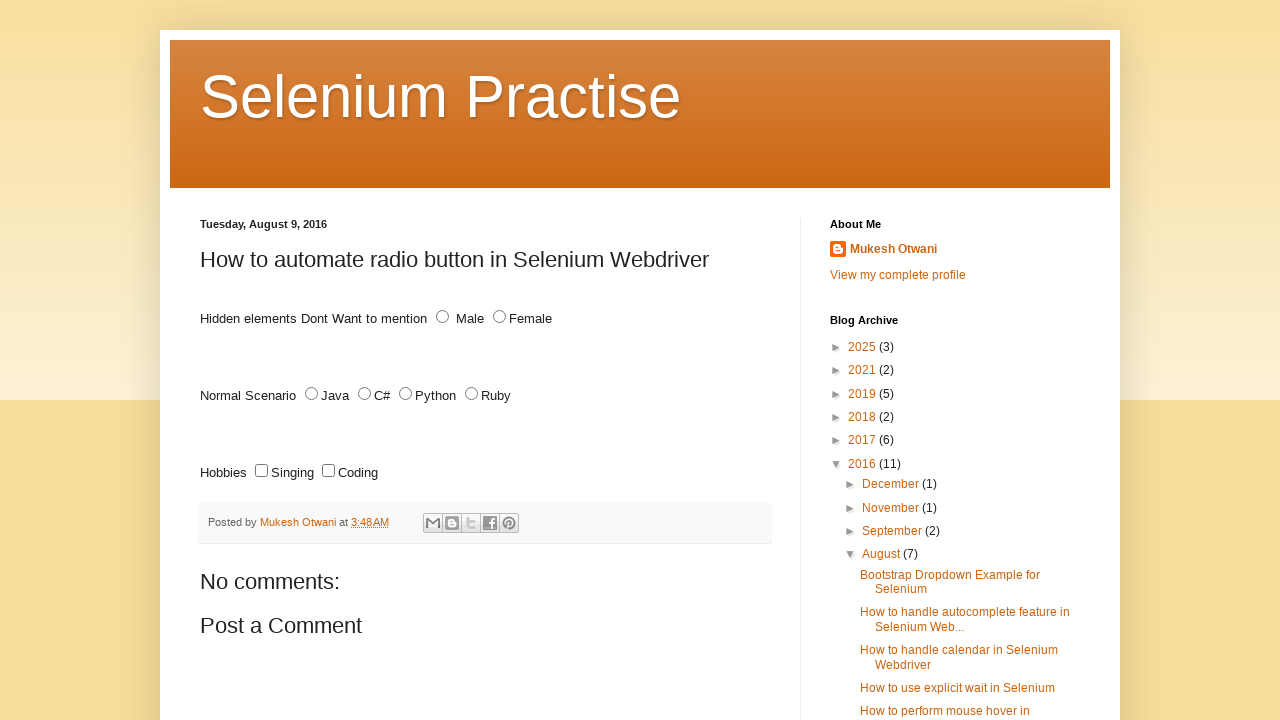

Located all radio buttons with id 'male'
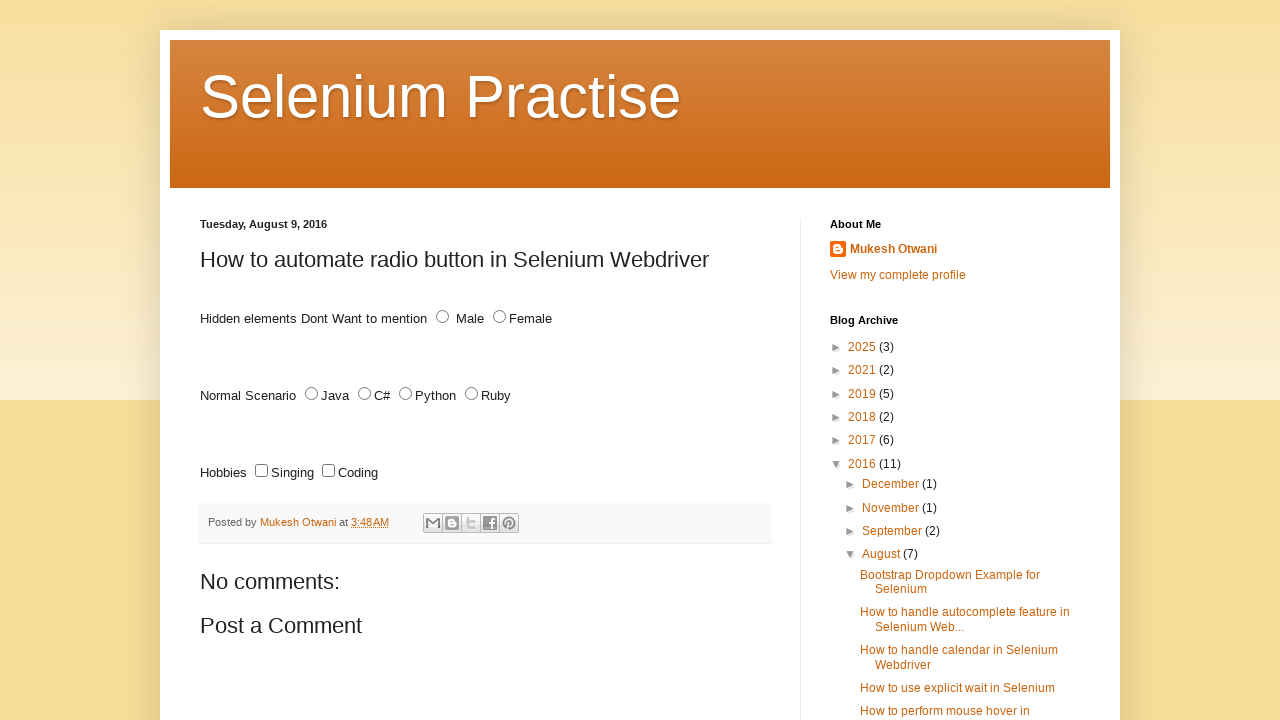

Retrieved bounding box for radio button to check visibility
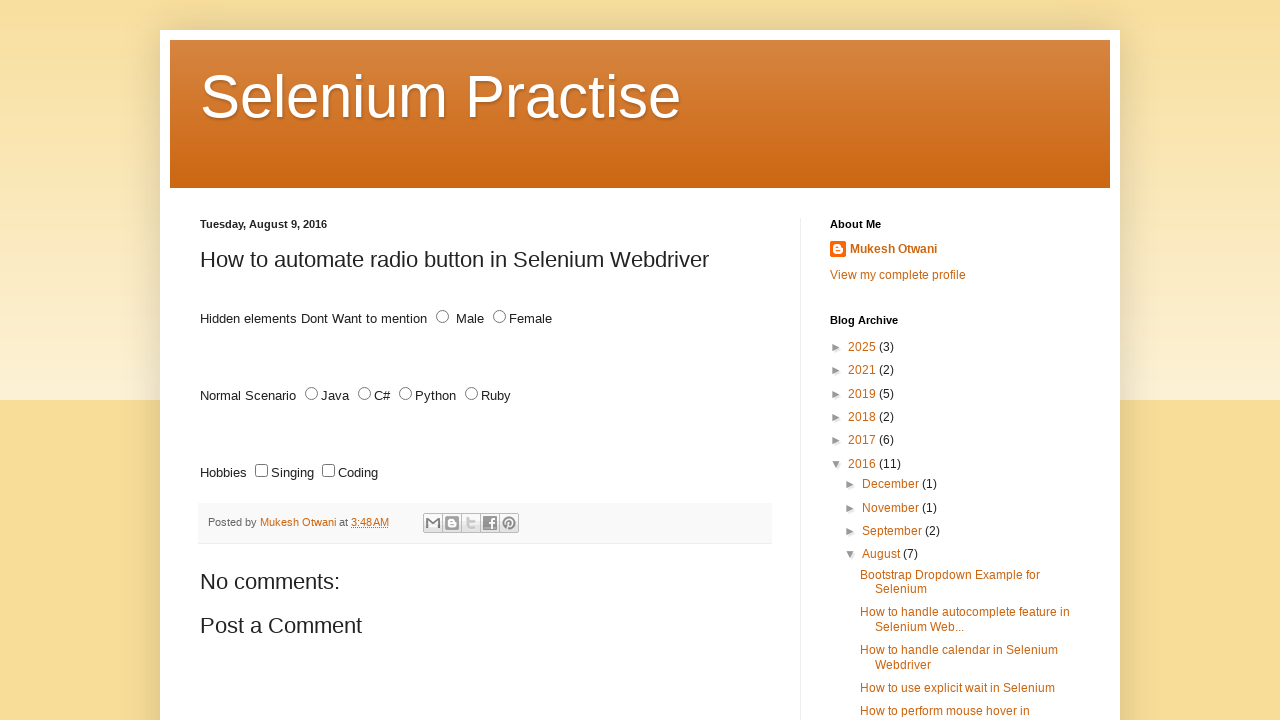

Radio button is hidden (bounding box is None or x coordinate is 0)
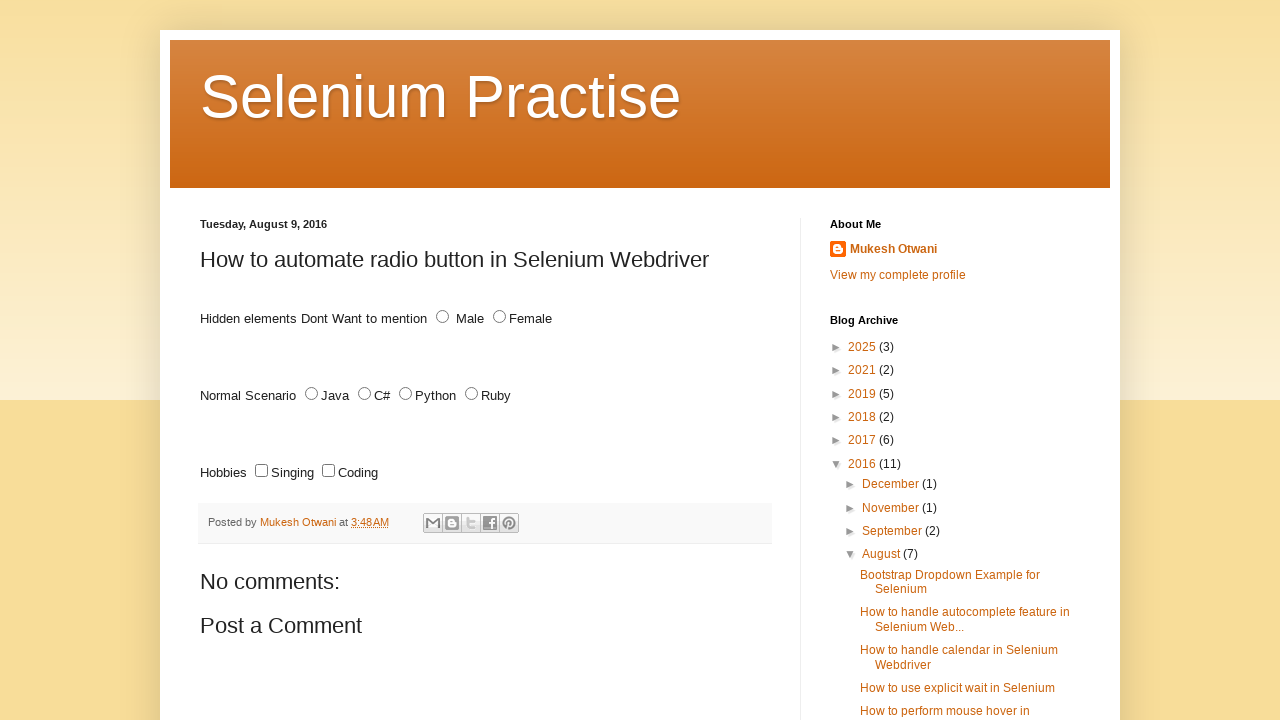

Retrieved bounding box for radio button to check visibility
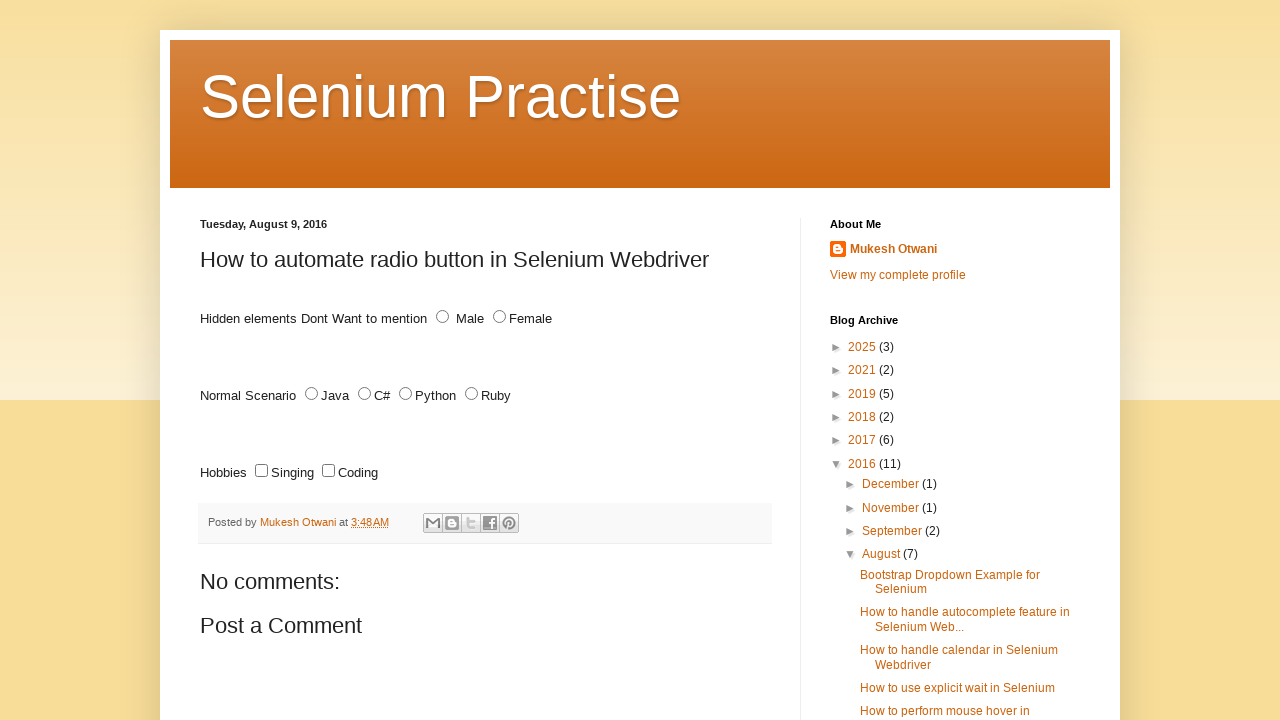

Clicked the visible radio button with id 'male' at (442, 317) on xpath=//input[@id='male'] >> nth=1
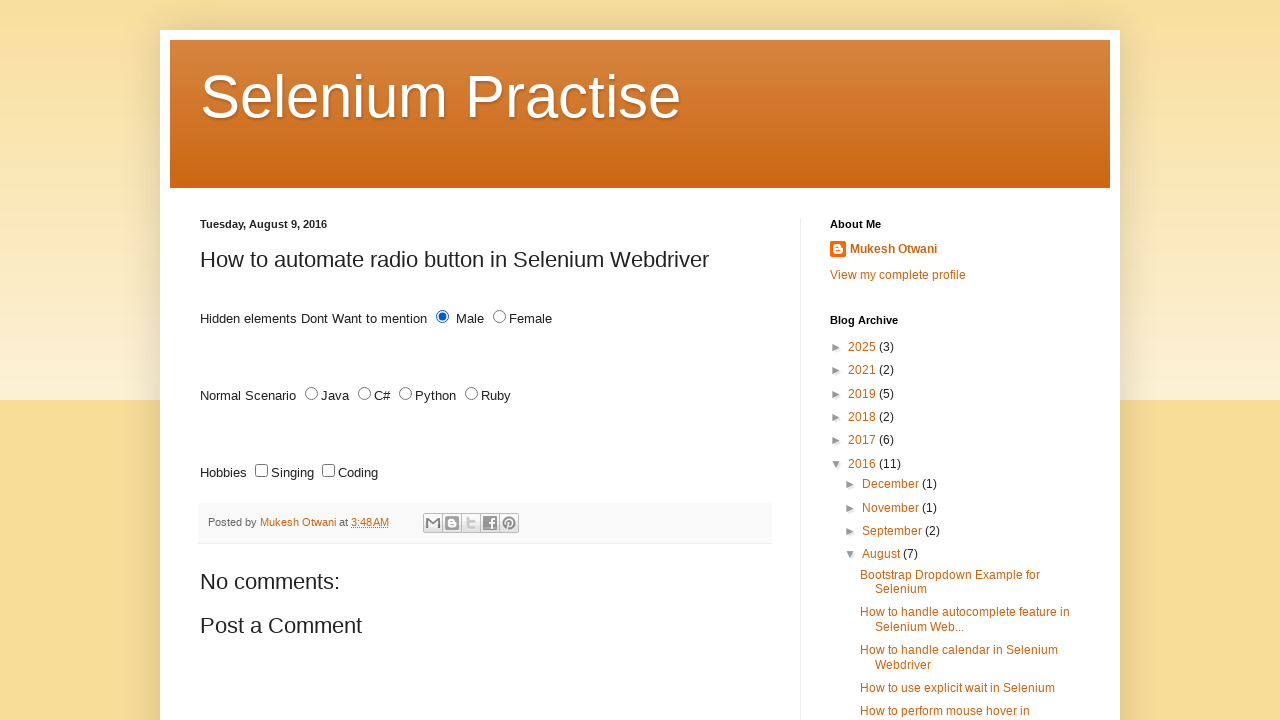

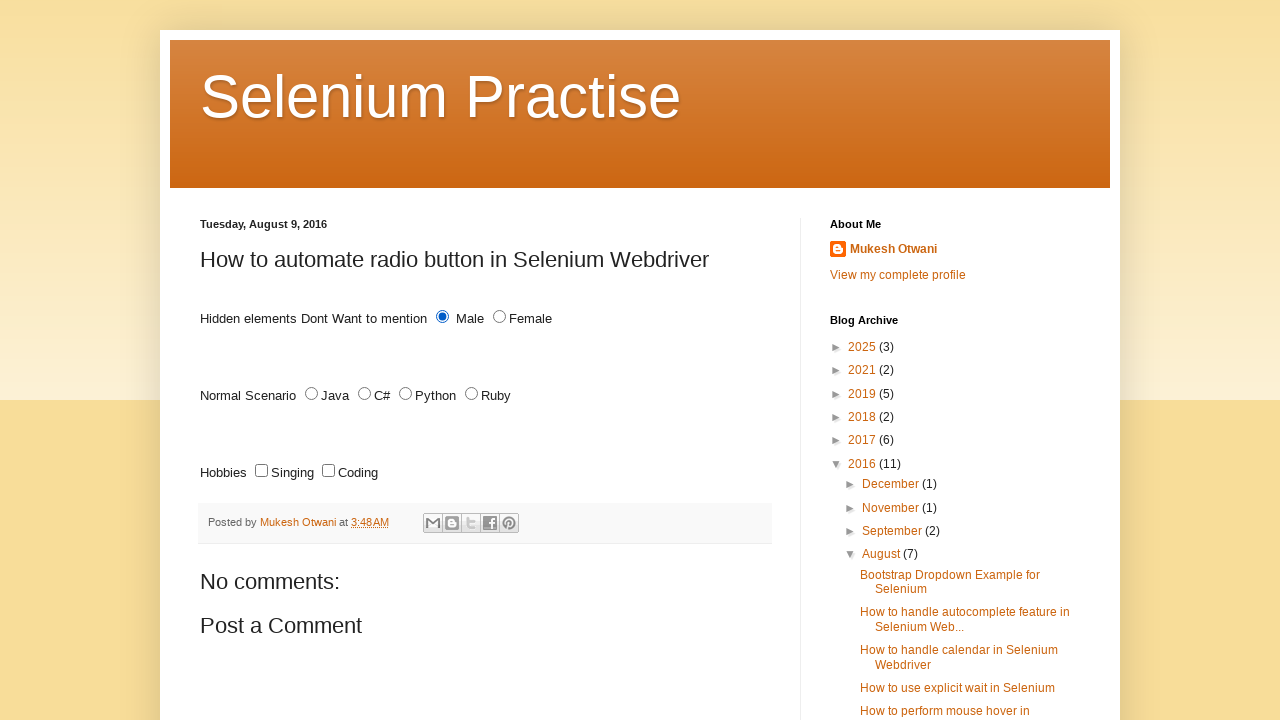